Tests a complete e-commerce checkout flow by searching for and adding multiple items to cart (Brocolli, Cauliflower, Beetroot, Mango), applying a promo code, selecting a country, and placing an order.

Starting URL: https://rahulshettyacademy.com/seleniumPractise/#/

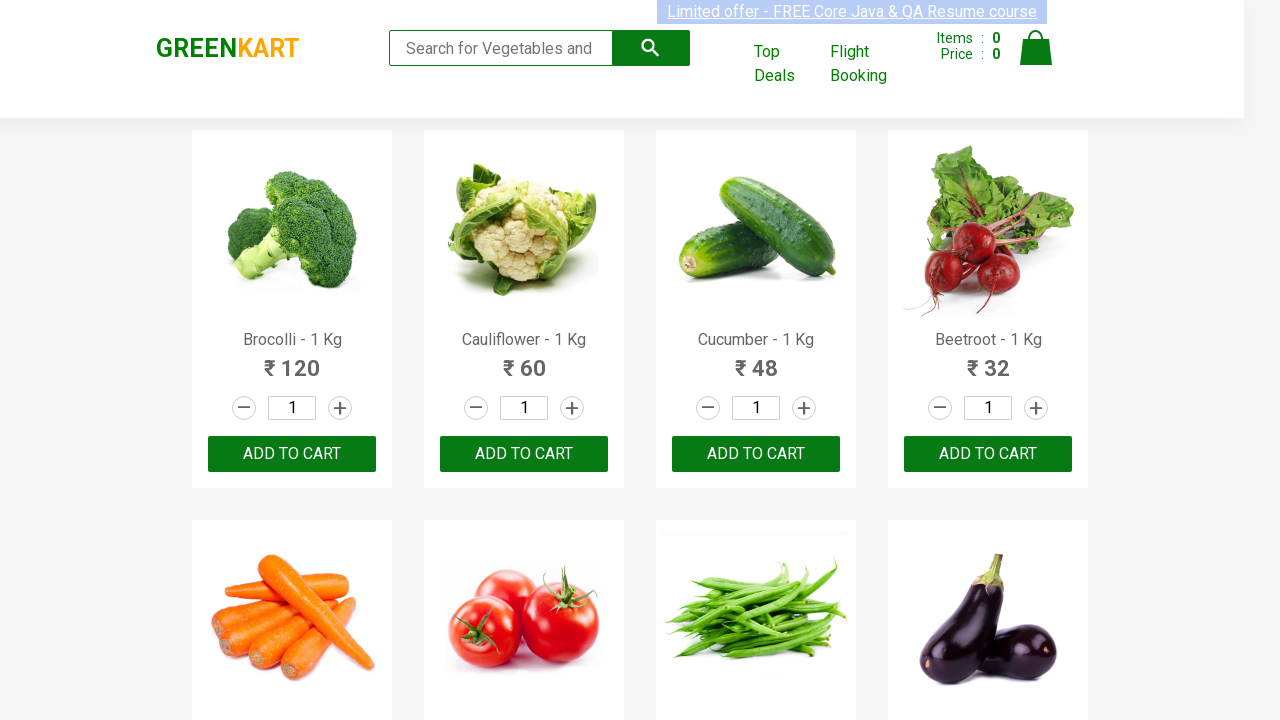

Filled search box with 'Brocolli' on input.search-keyword
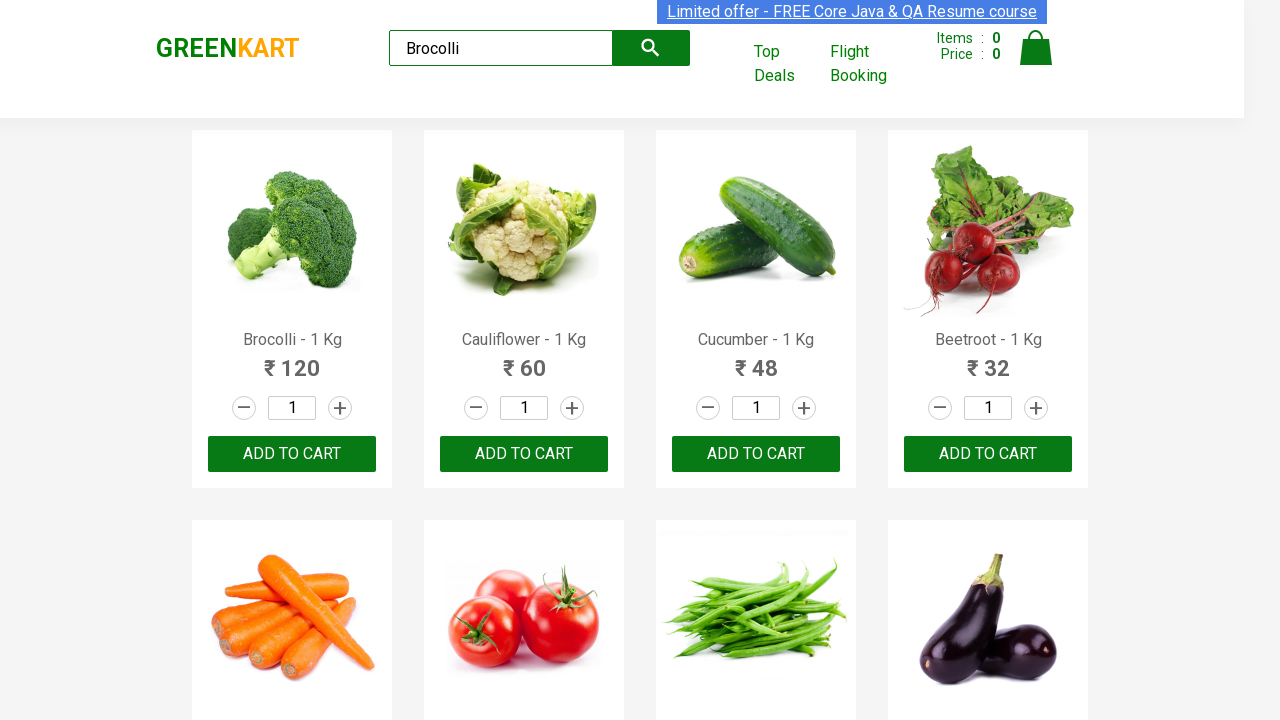

Clicked search button for 'Brocolli' at (651, 48) on button.search-button
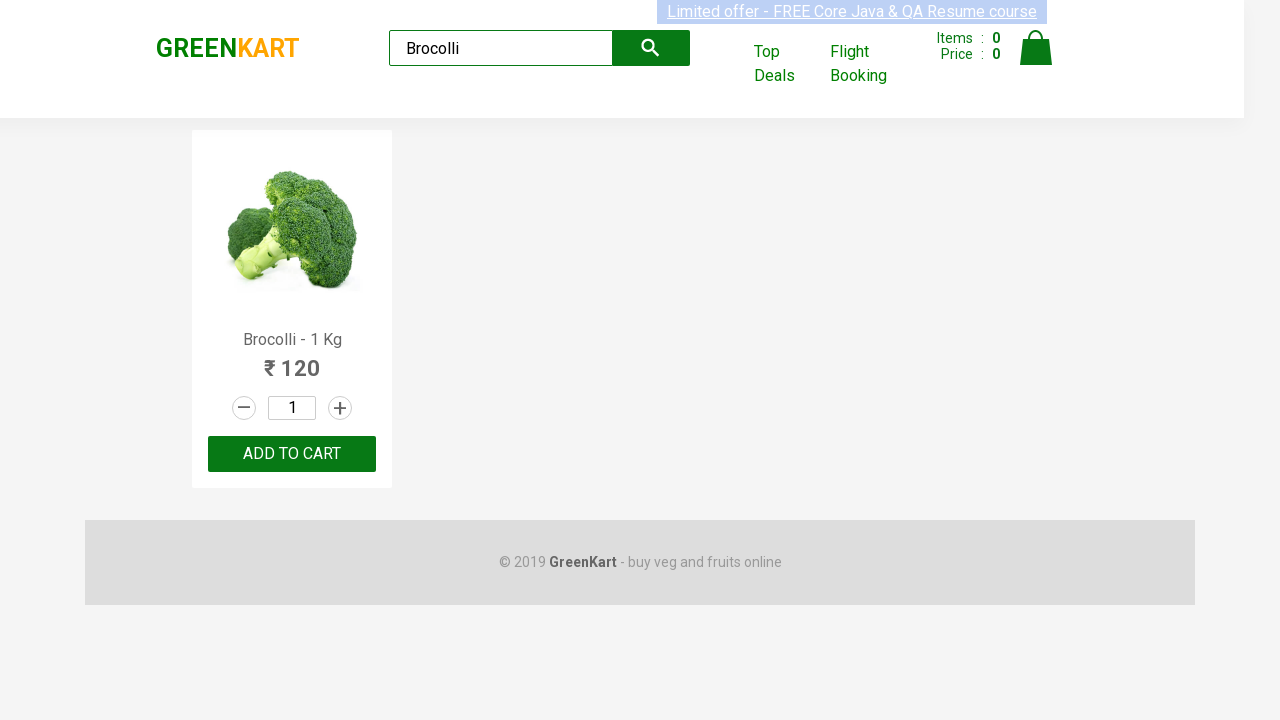

Product action button appeared for 'Brocolli'
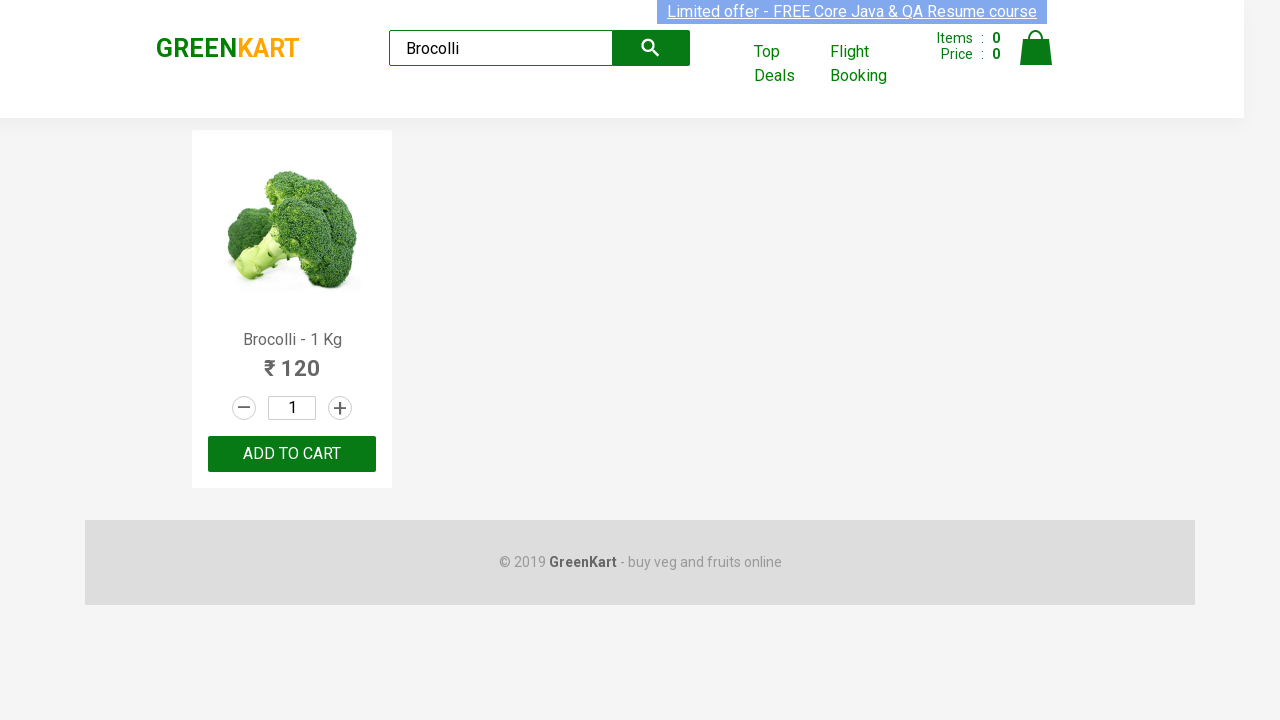

Added 'Brocolli' to cart at (292, 454) on div.product-action
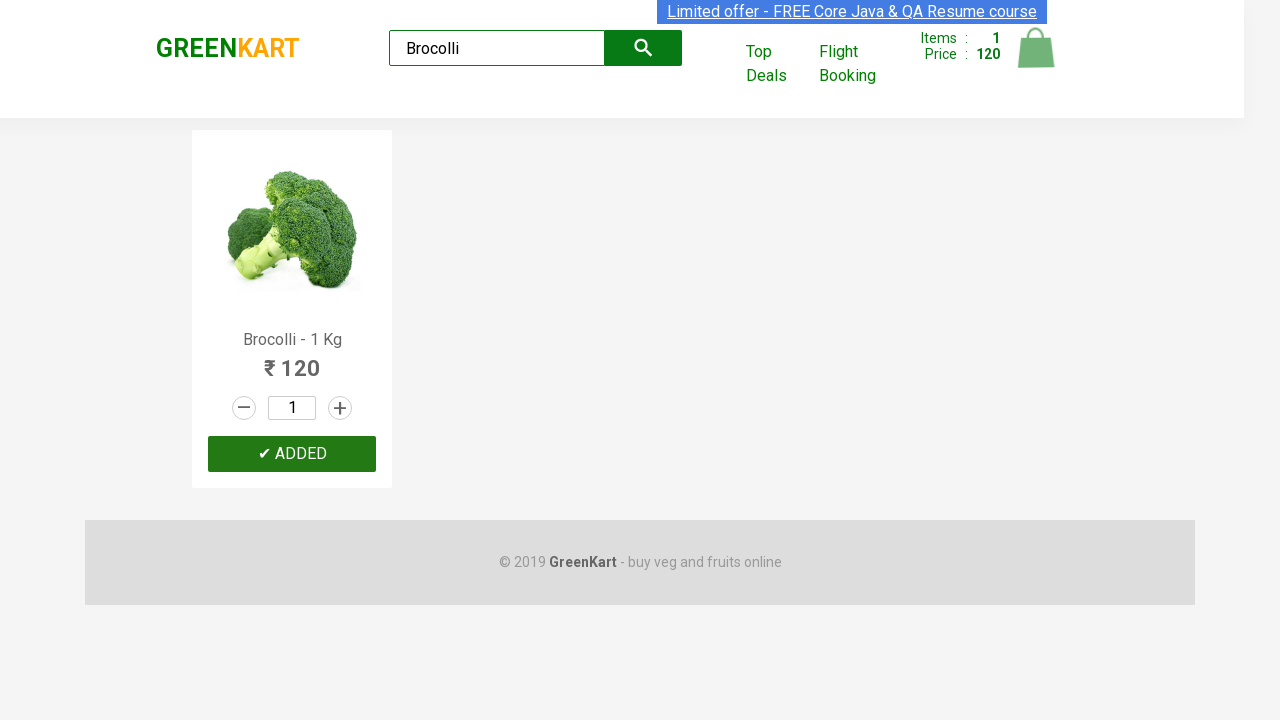

Cleared search box for next item on input.search-keyword
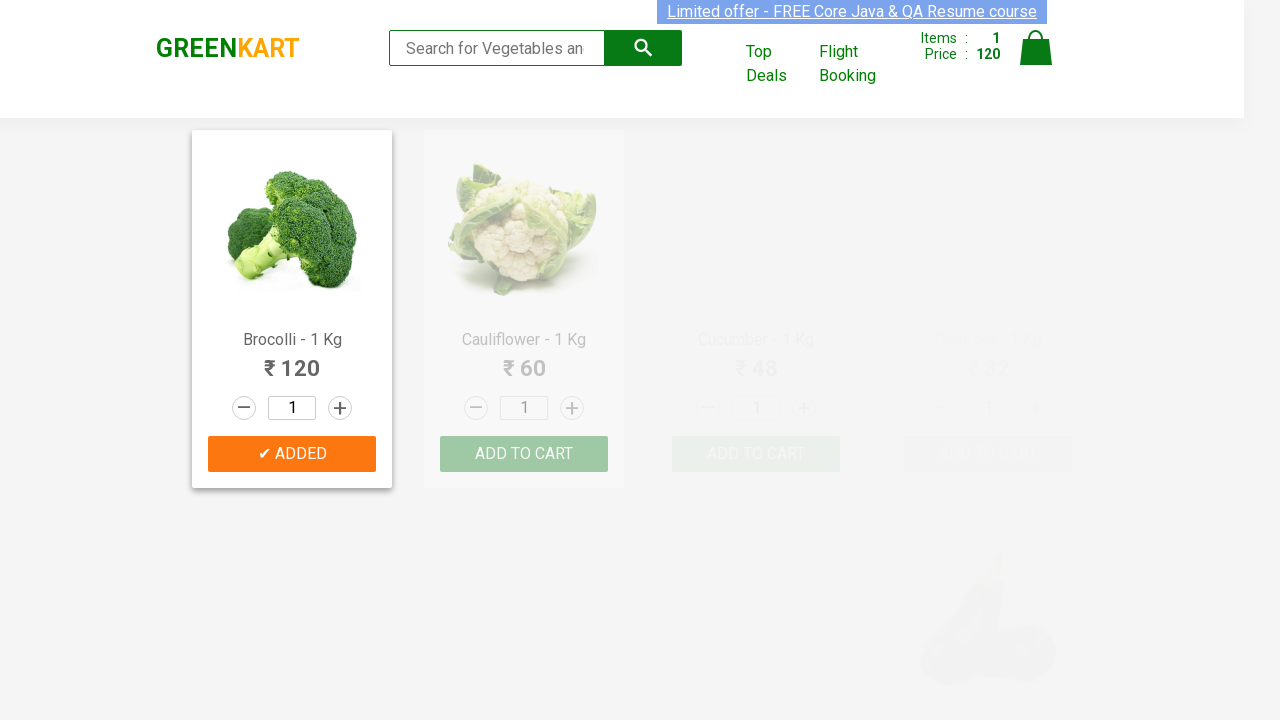

Waited for UI to stabilize
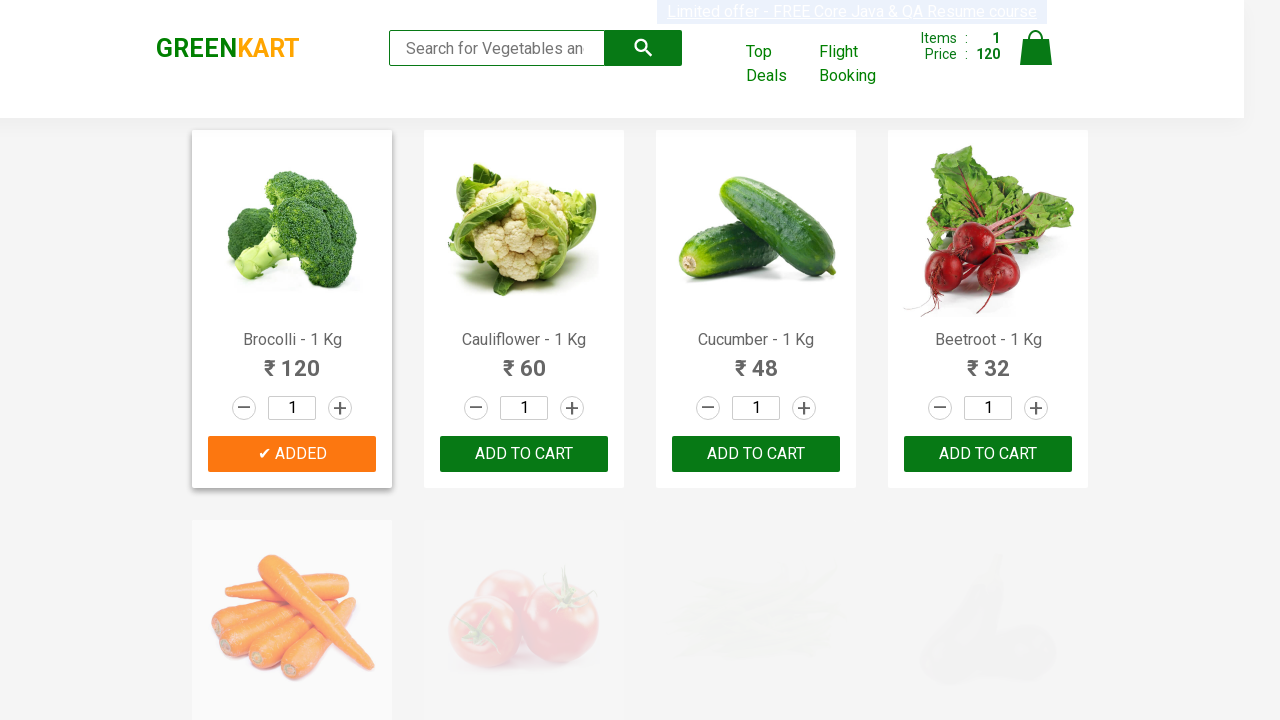

Filled search box with 'Cauliflower' on input.search-keyword
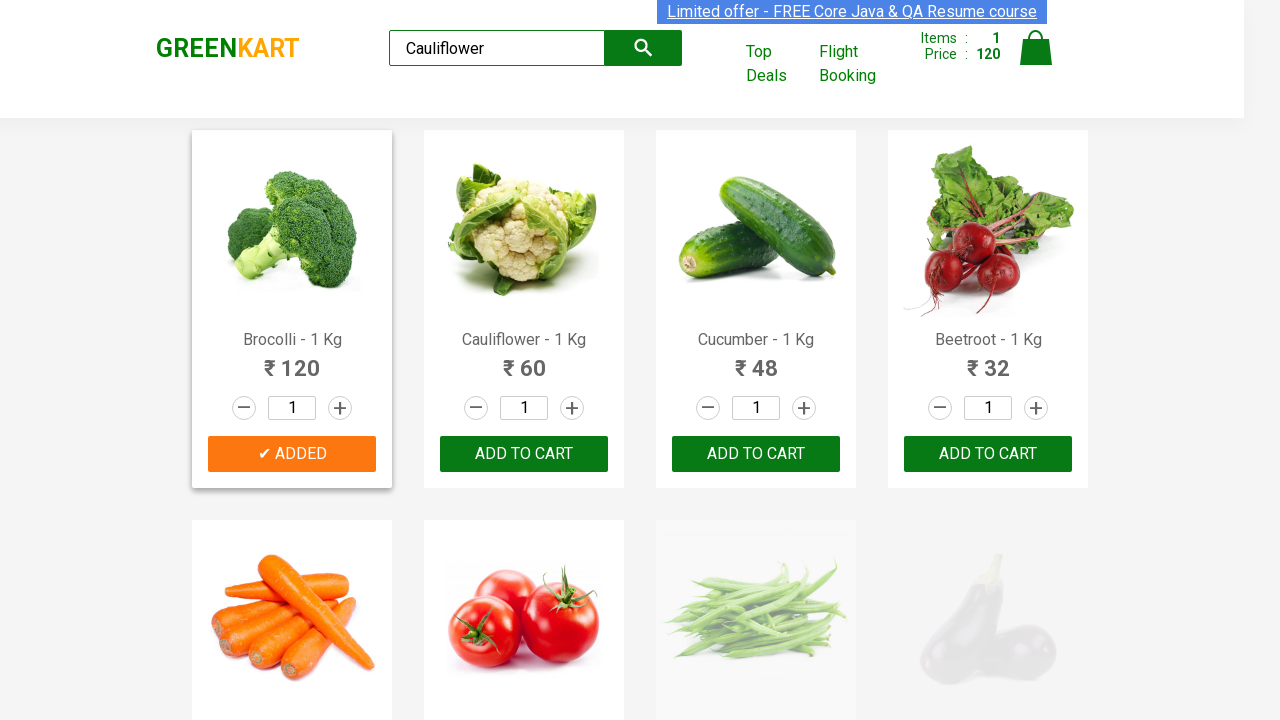

Clicked search button for 'Cauliflower' at (644, 48) on button.search-button
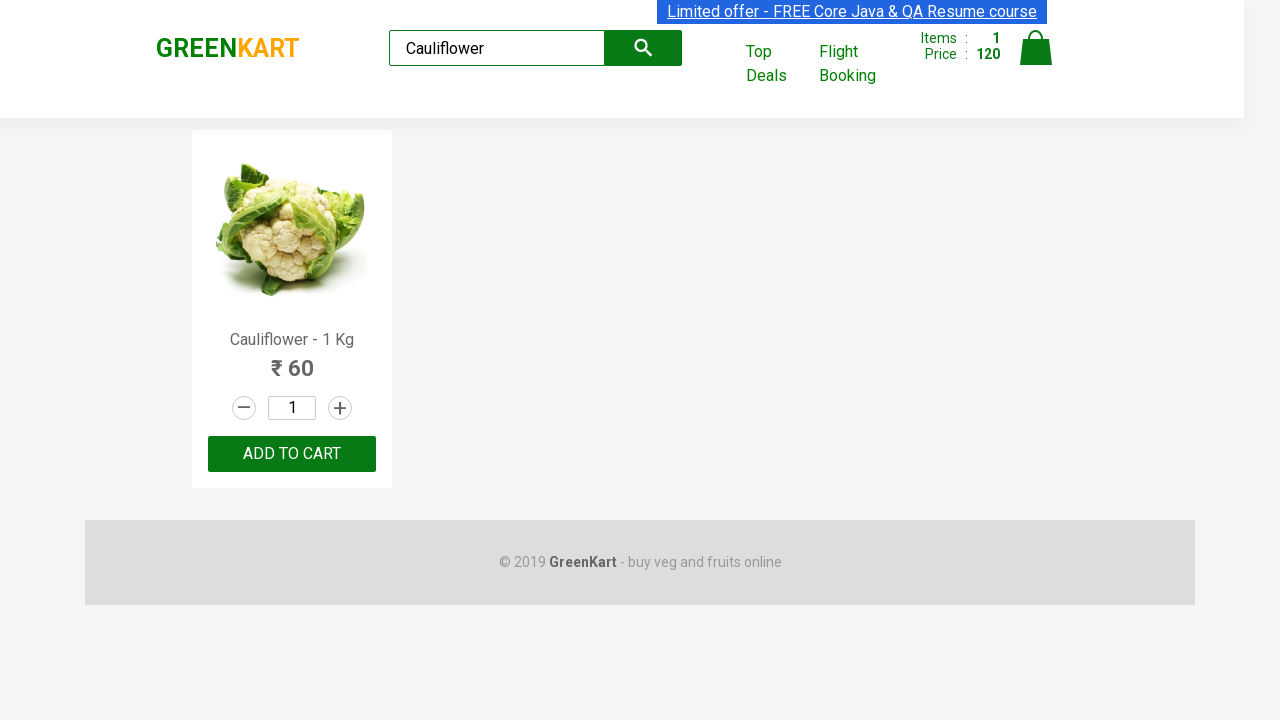

Product action button appeared for 'Cauliflower'
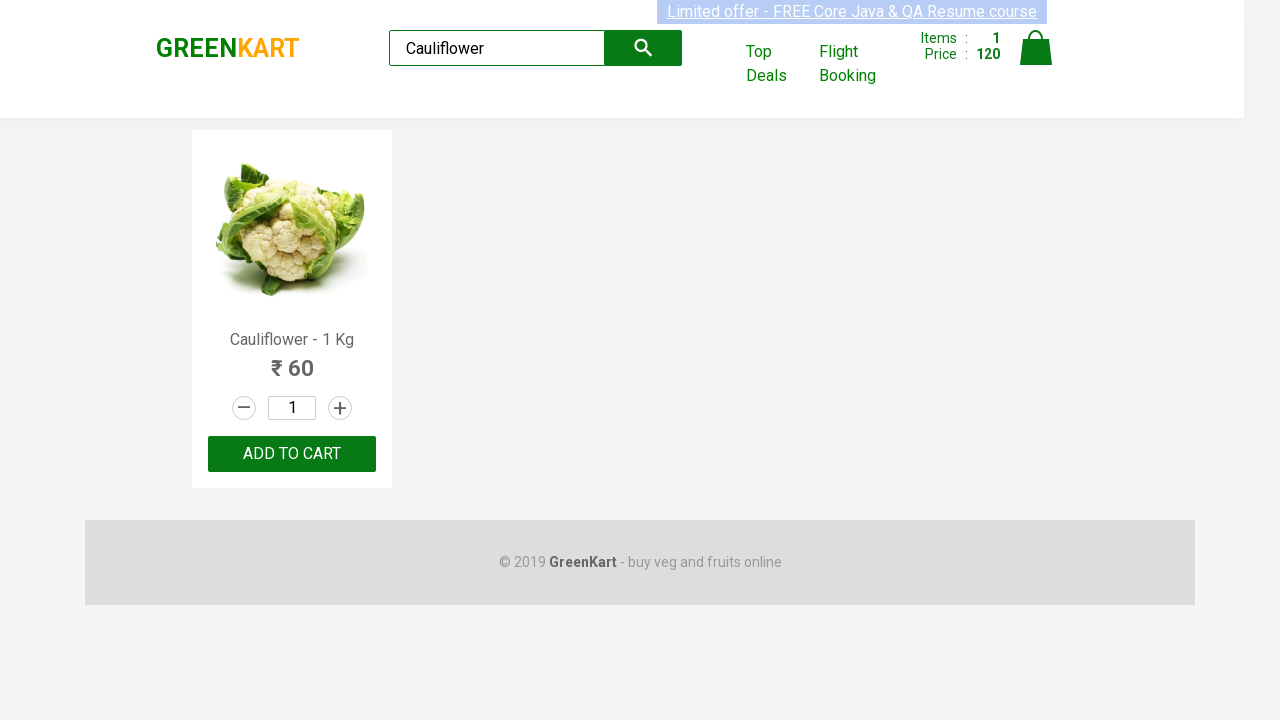

Added 'Cauliflower' to cart at (292, 454) on div.product-action
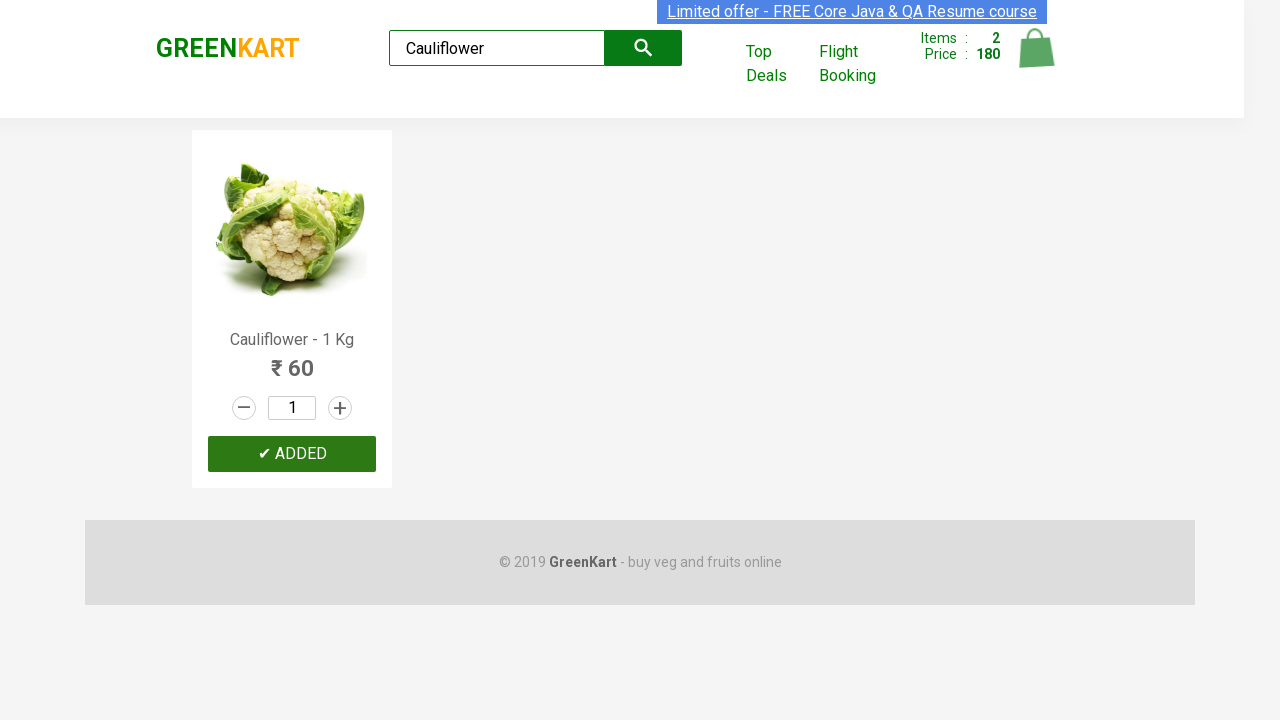

Cleared search box for next item on input.search-keyword
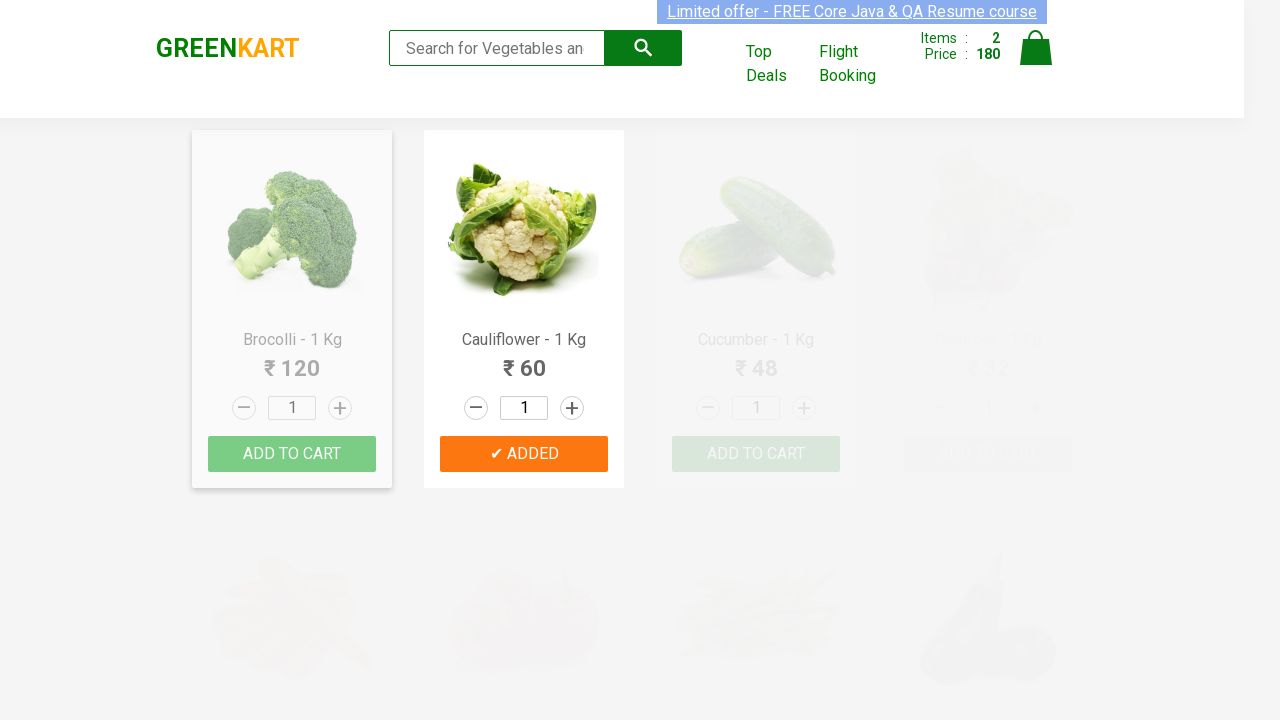

Waited for UI to stabilize
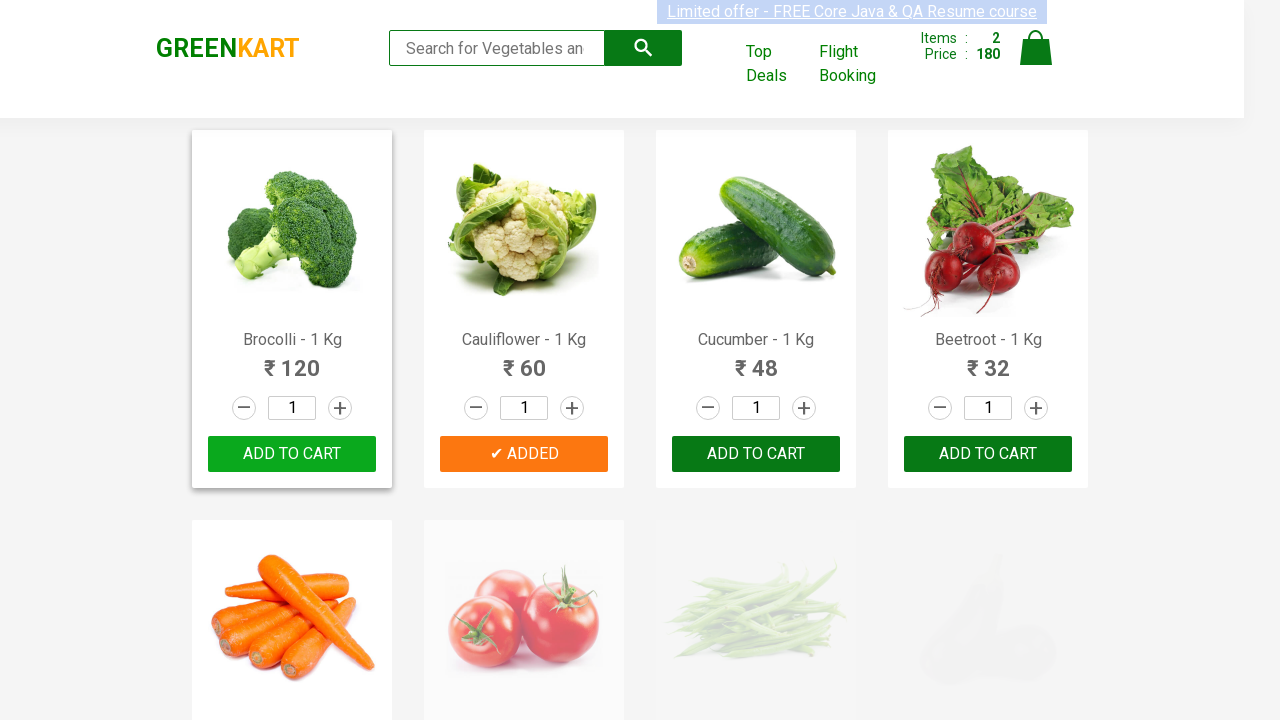

Filled search box with 'Beetroot' on input.search-keyword
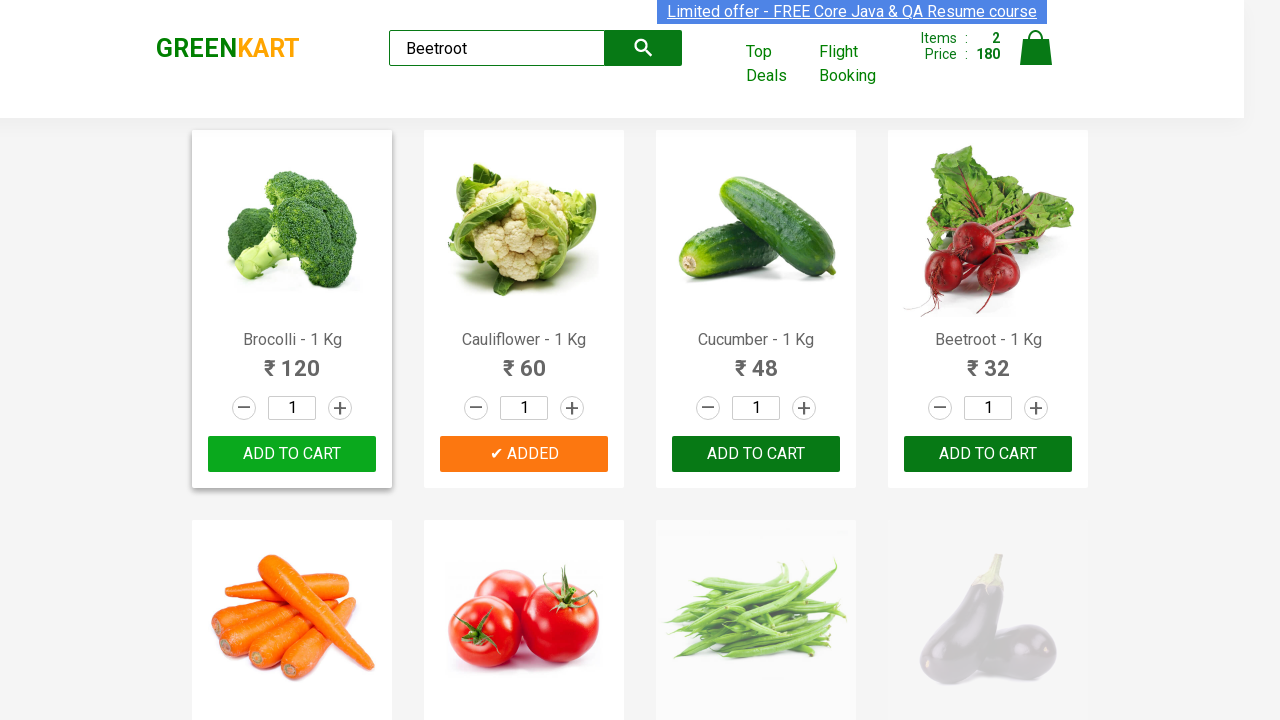

Clicked search button for 'Beetroot' at (644, 48) on button.search-button
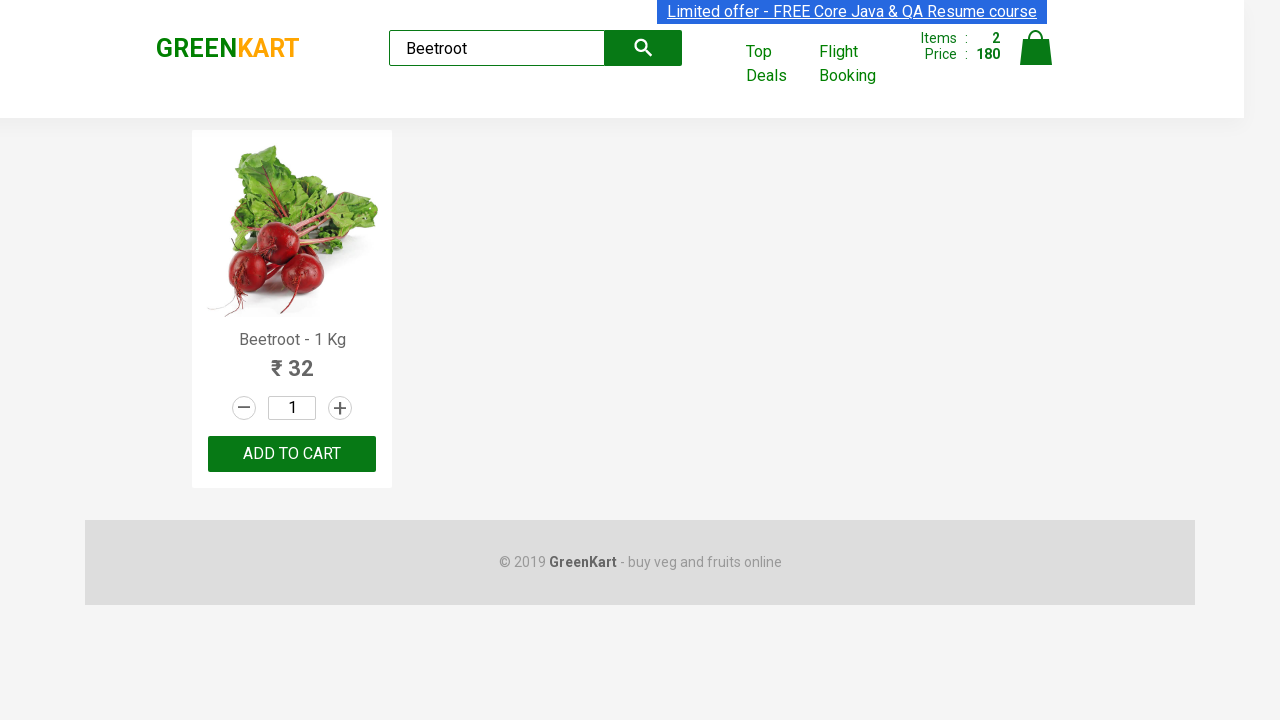

Product action button appeared for 'Beetroot'
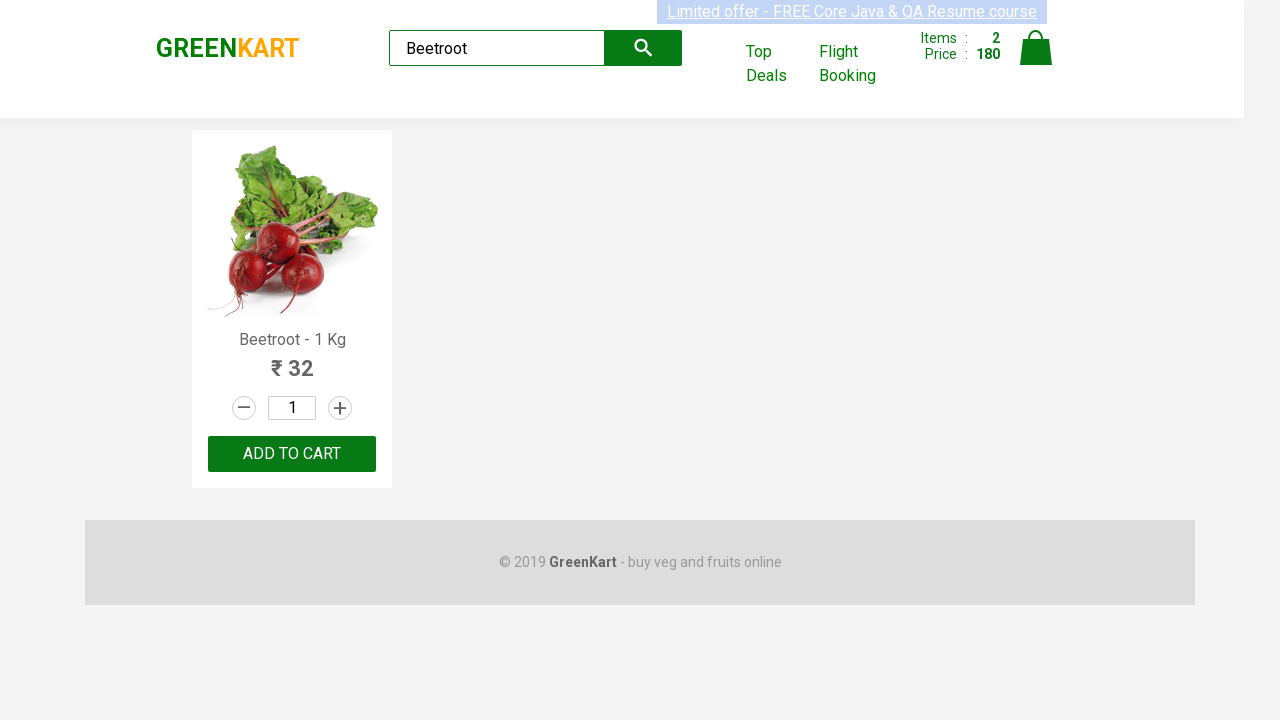

Added 'Beetroot' to cart at (292, 454) on div.product-action
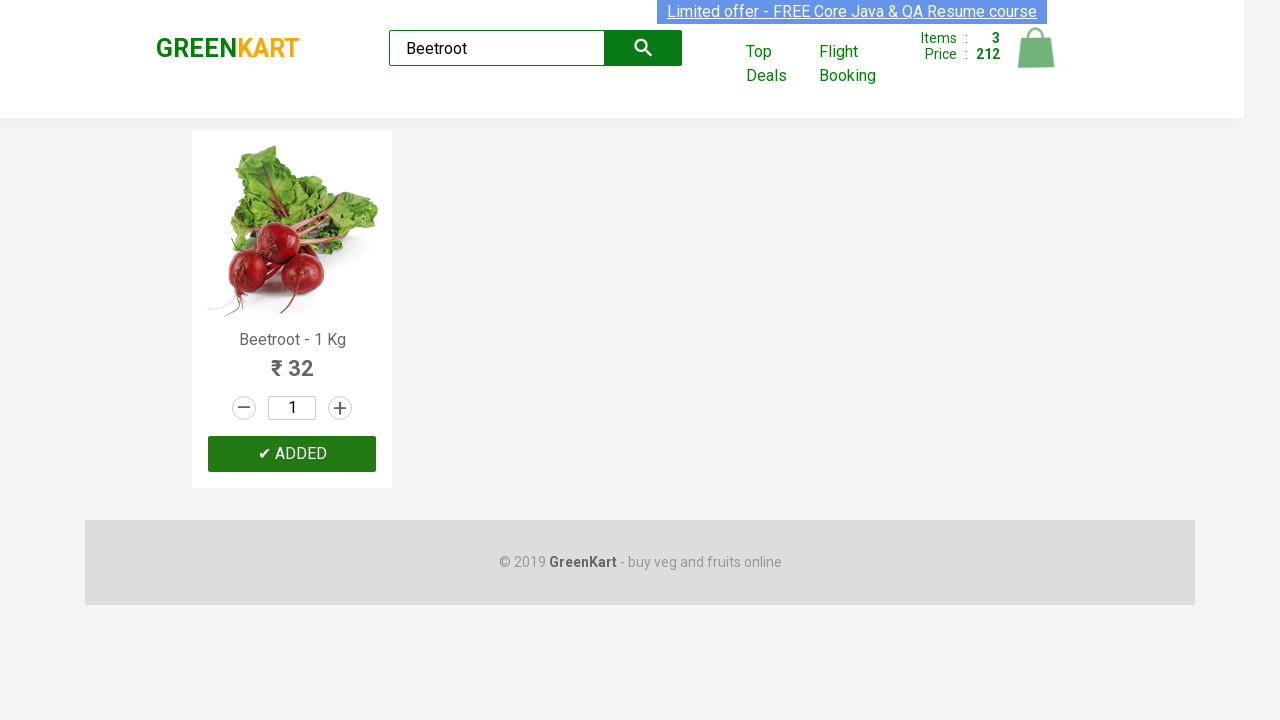

Cleared search box for next item on input.search-keyword
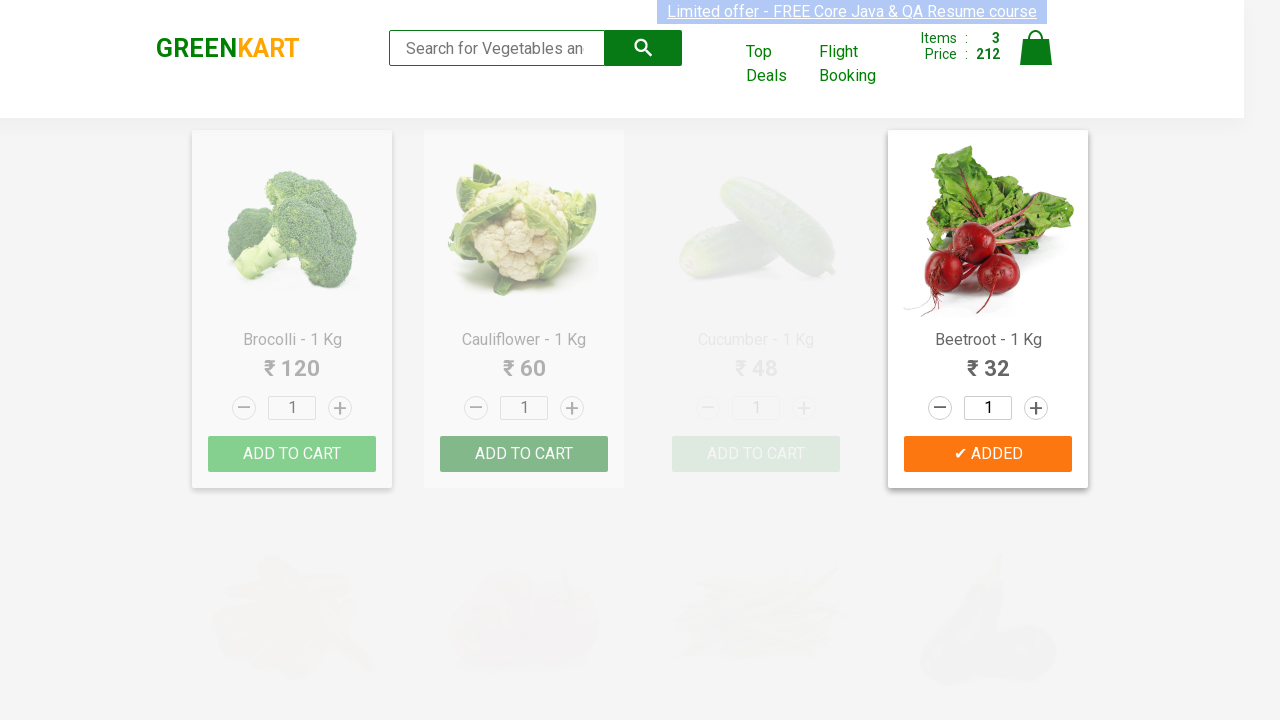

Waited for UI to stabilize
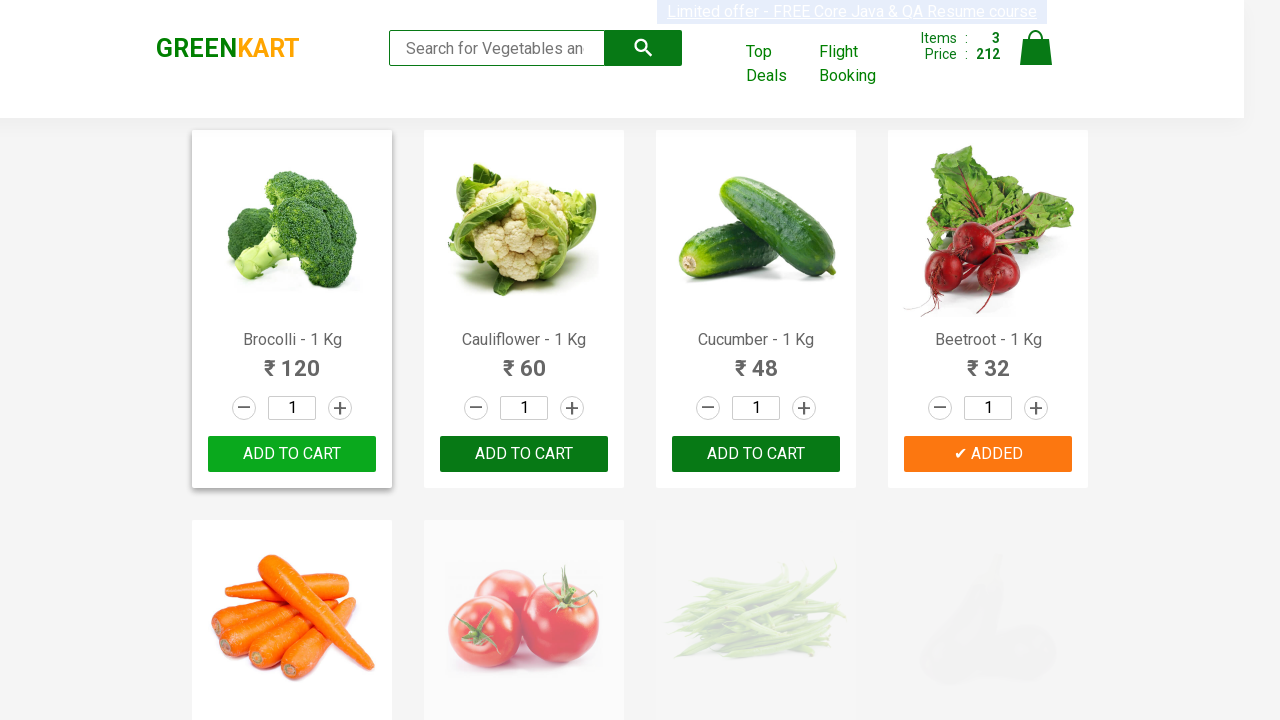

Filled search box with 'Mango' on input.search-keyword
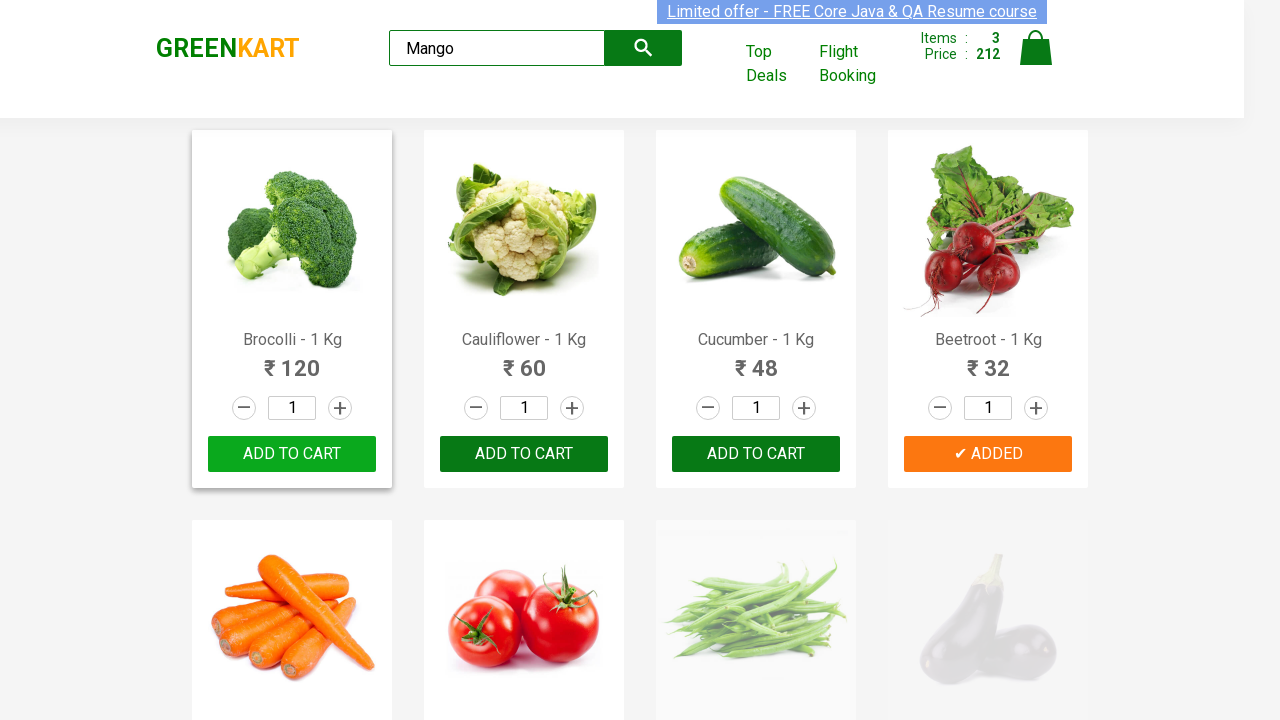

Clicked search button for 'Mango' at (644, 48) on button.search-button
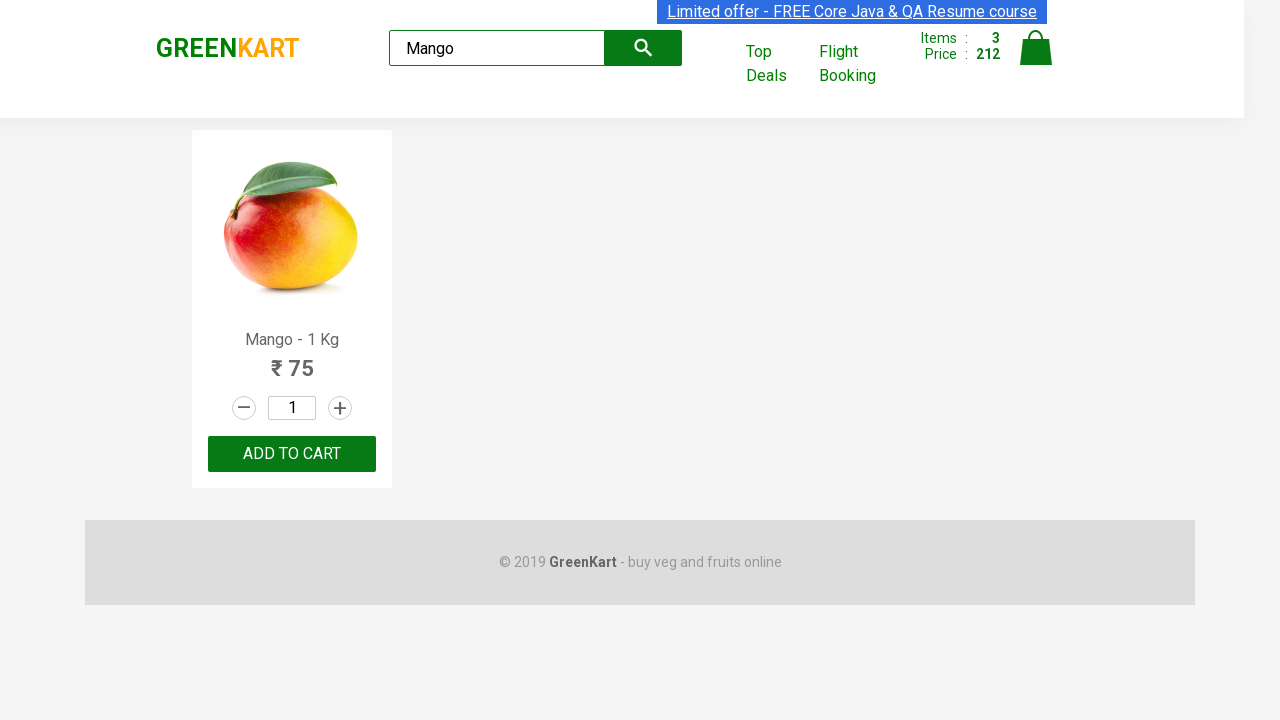

Product action button appeared for 'Mango'
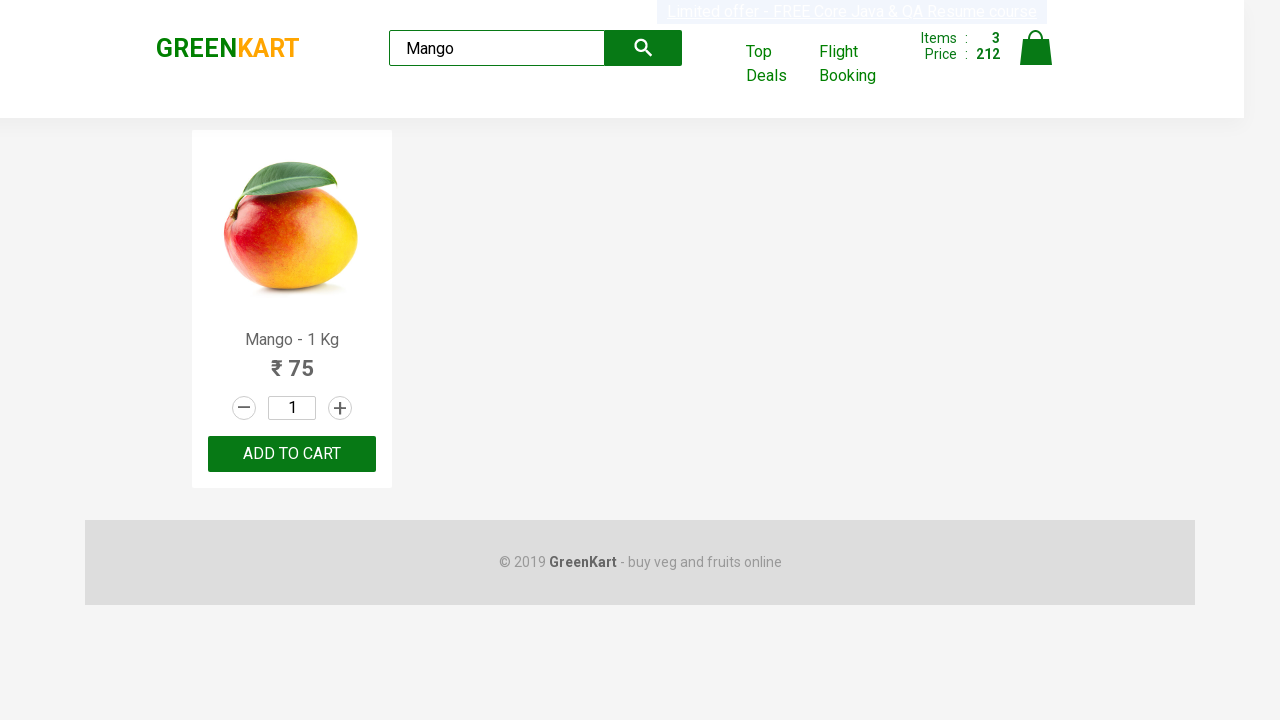

Added 'Mango' to cart at (292, 454) on div.product-action
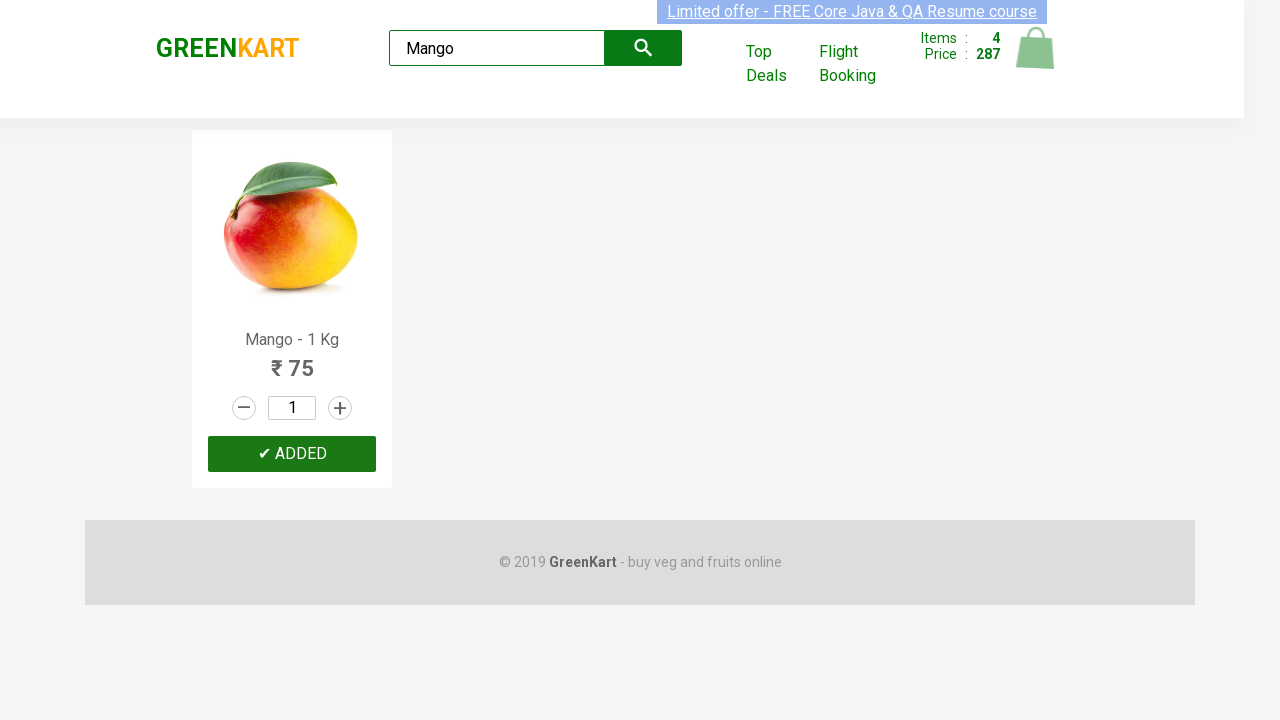

Cleared search box for next item on input.search-keyword
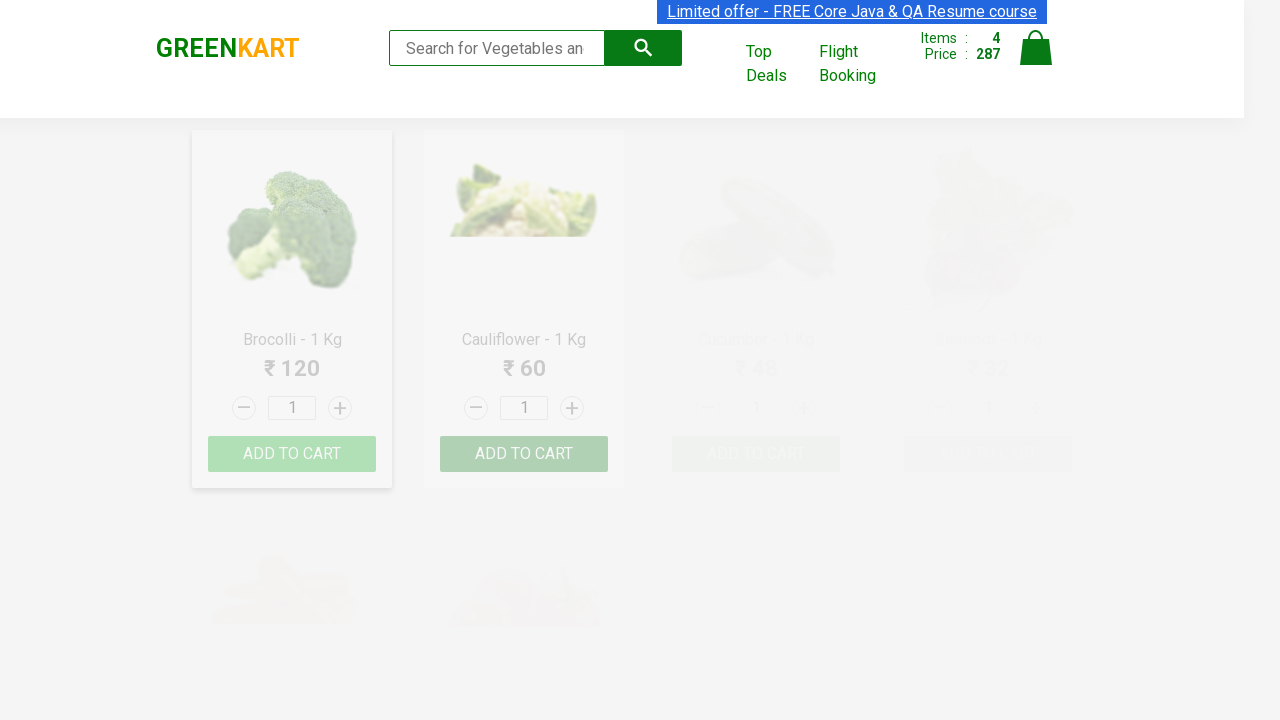

Waited for UI to stabilize
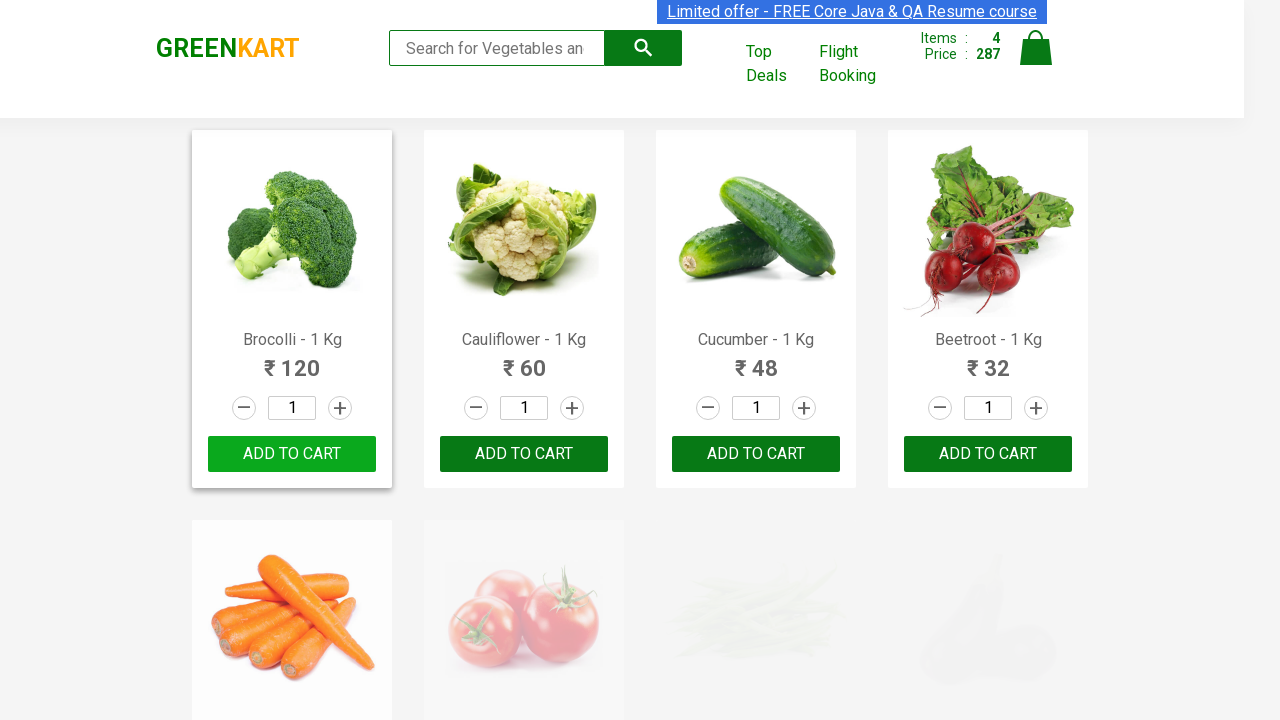

Clicked cart icon to view cart at (1036, 48) on img[alt='Cart']
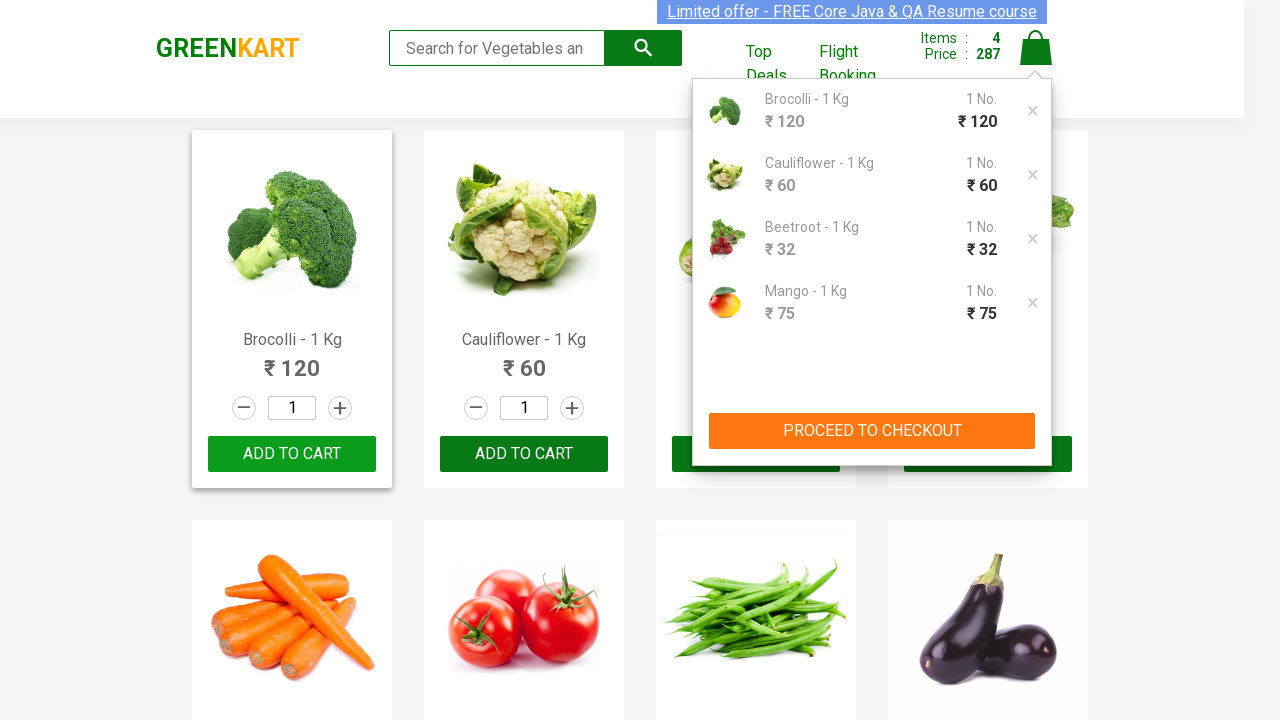

Clicked PROCEED TO CHECKOUT button at (872, 431) on button:text('PROCEED TO CHECKOUT')
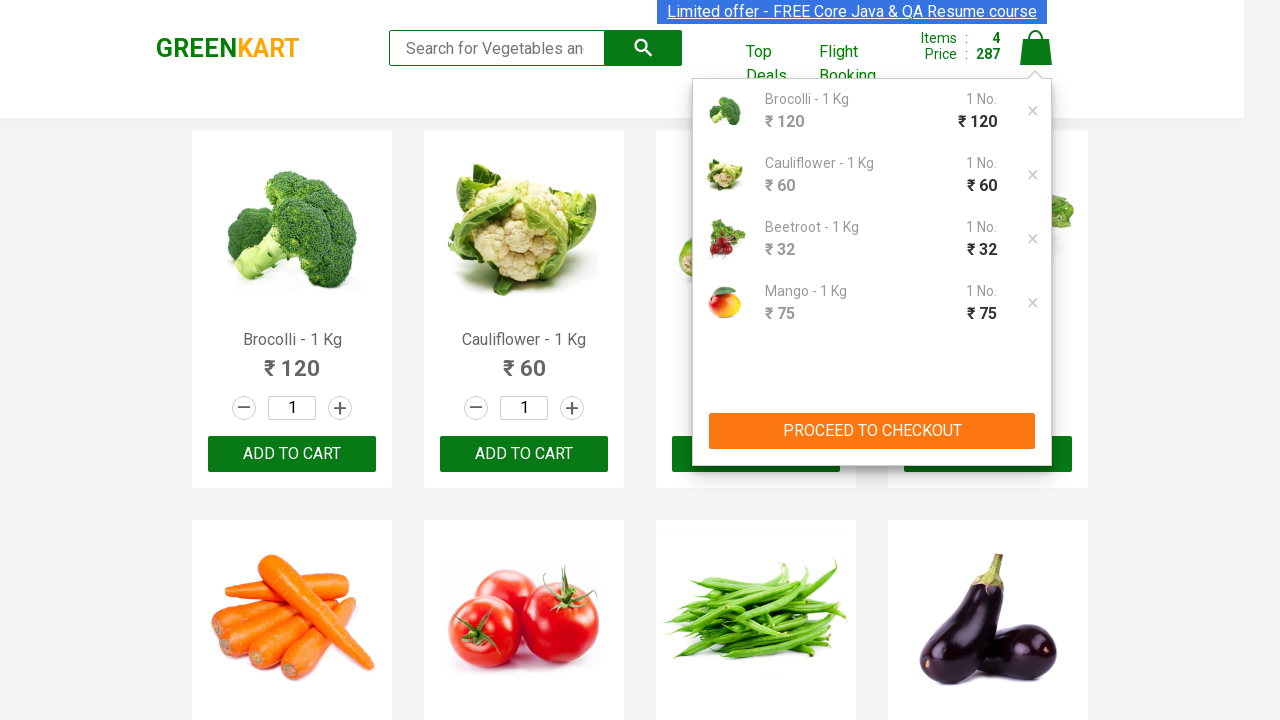

Filled promo code field with 'rahulshettyacademy' on input.promocode
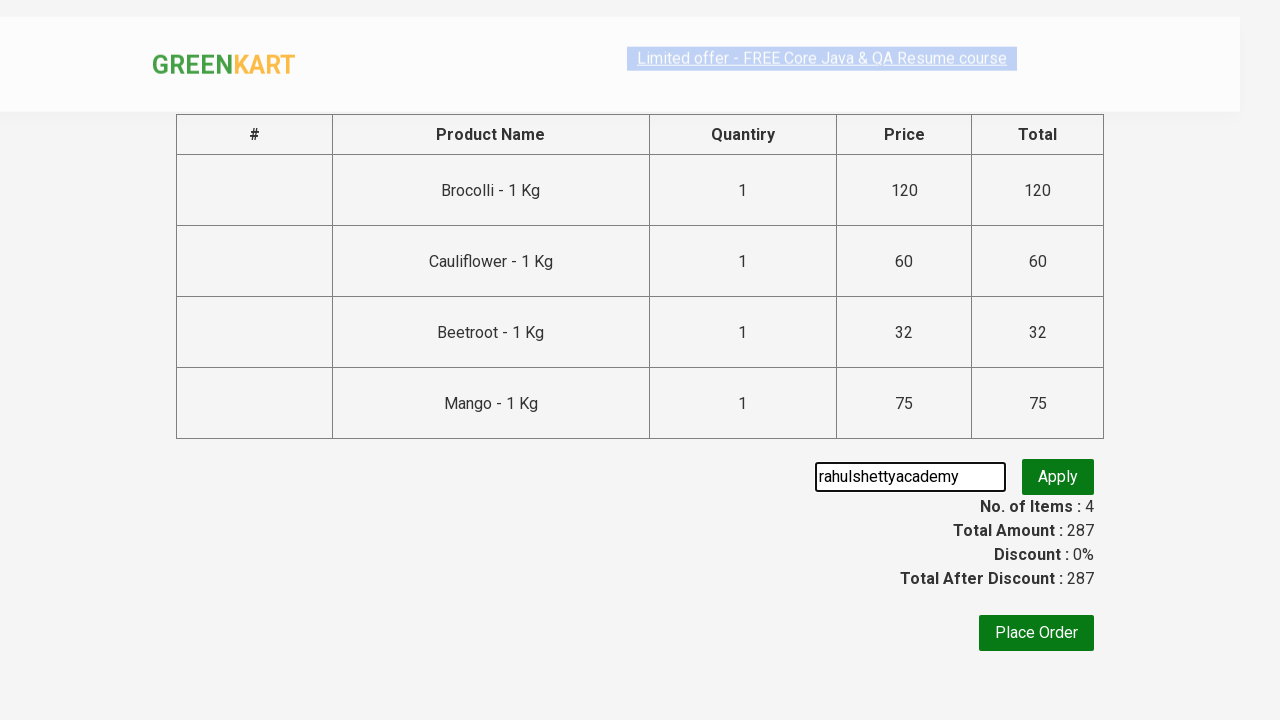

Clicked promo code apply button at (1058, 477) on button.promoBtn
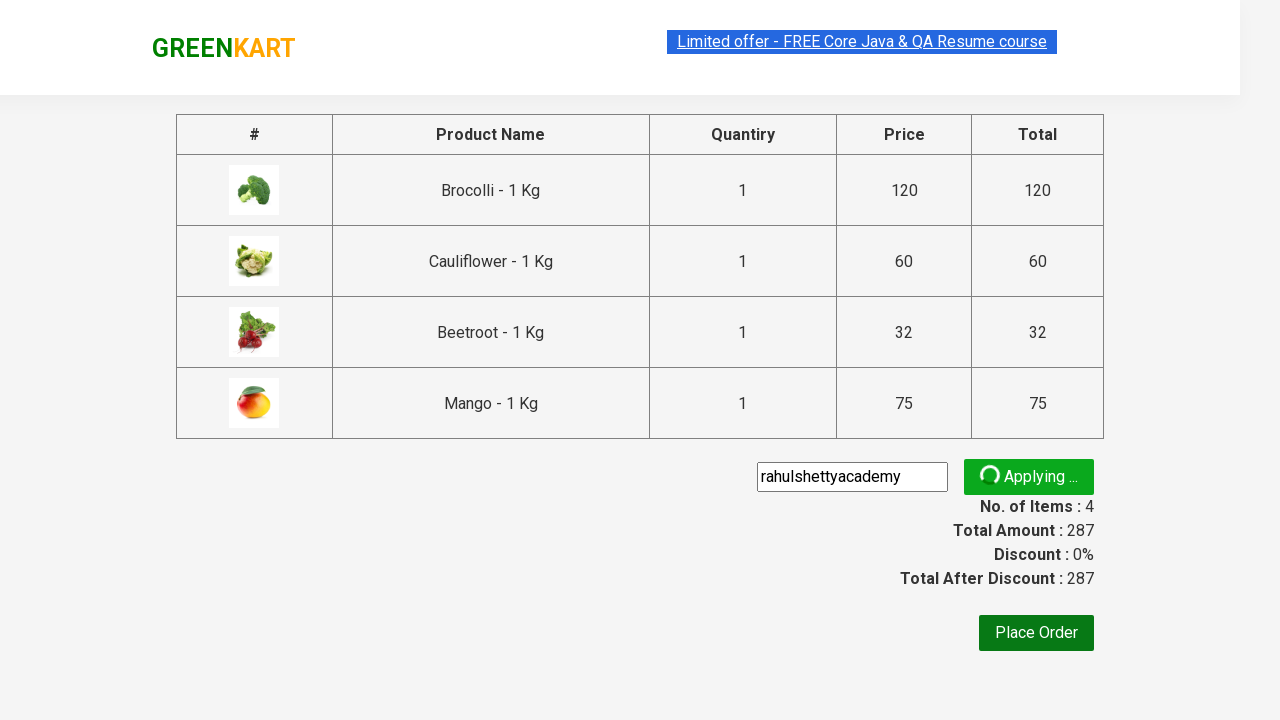

Promo code status message appeared
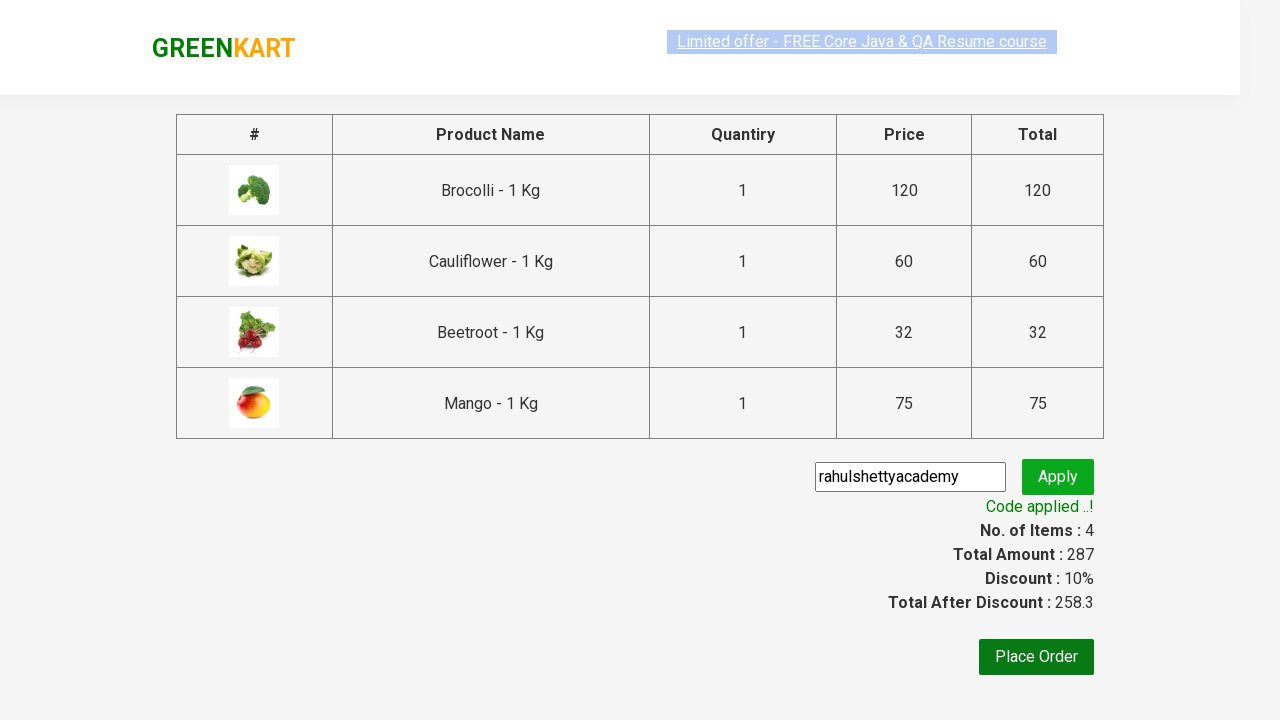

Clicked Place Order button at (1036, 657) on button:text('Place Order')
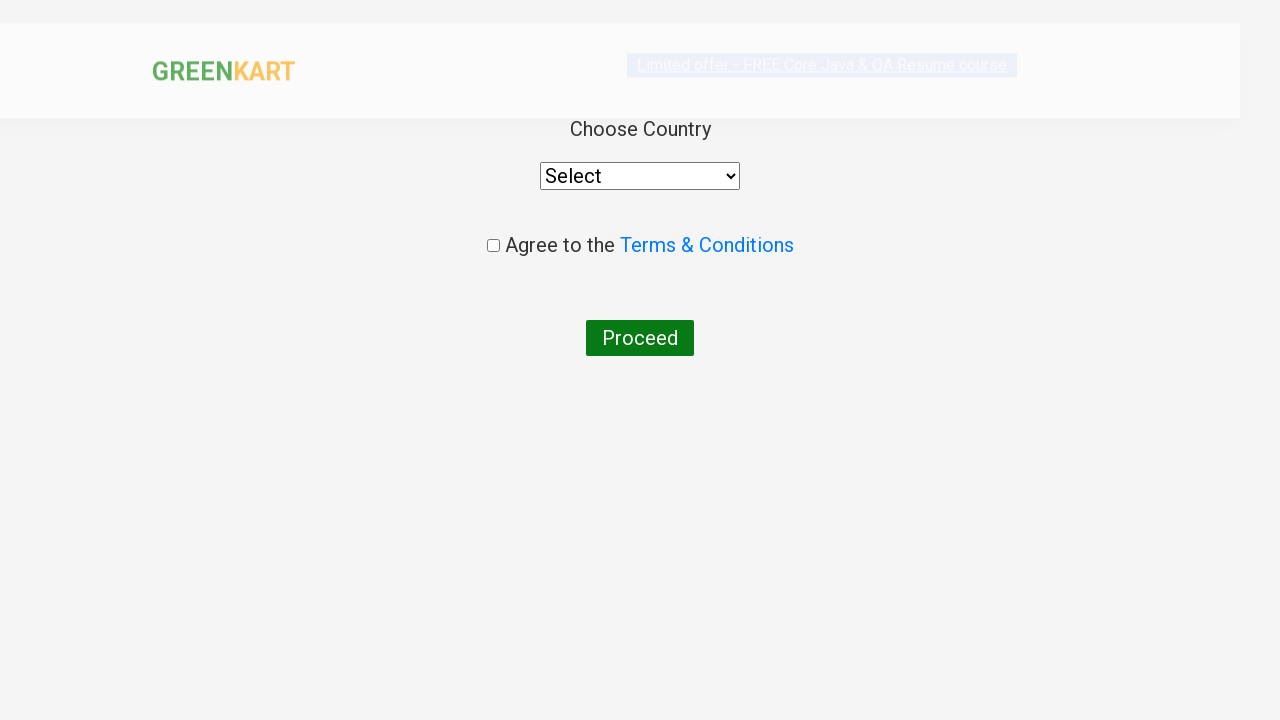

Selected 'India' from country dropdown on select
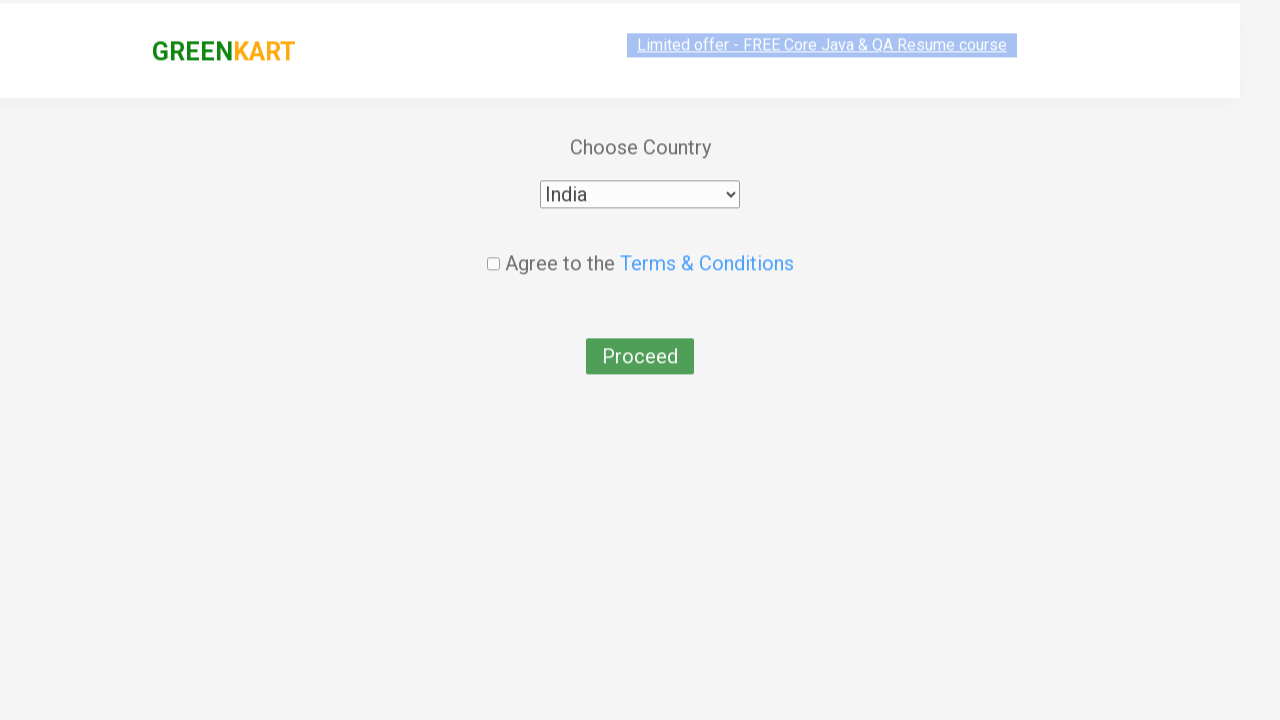

Checked terms and conditions checkbox at (493, 246) on input[type='checkbox']
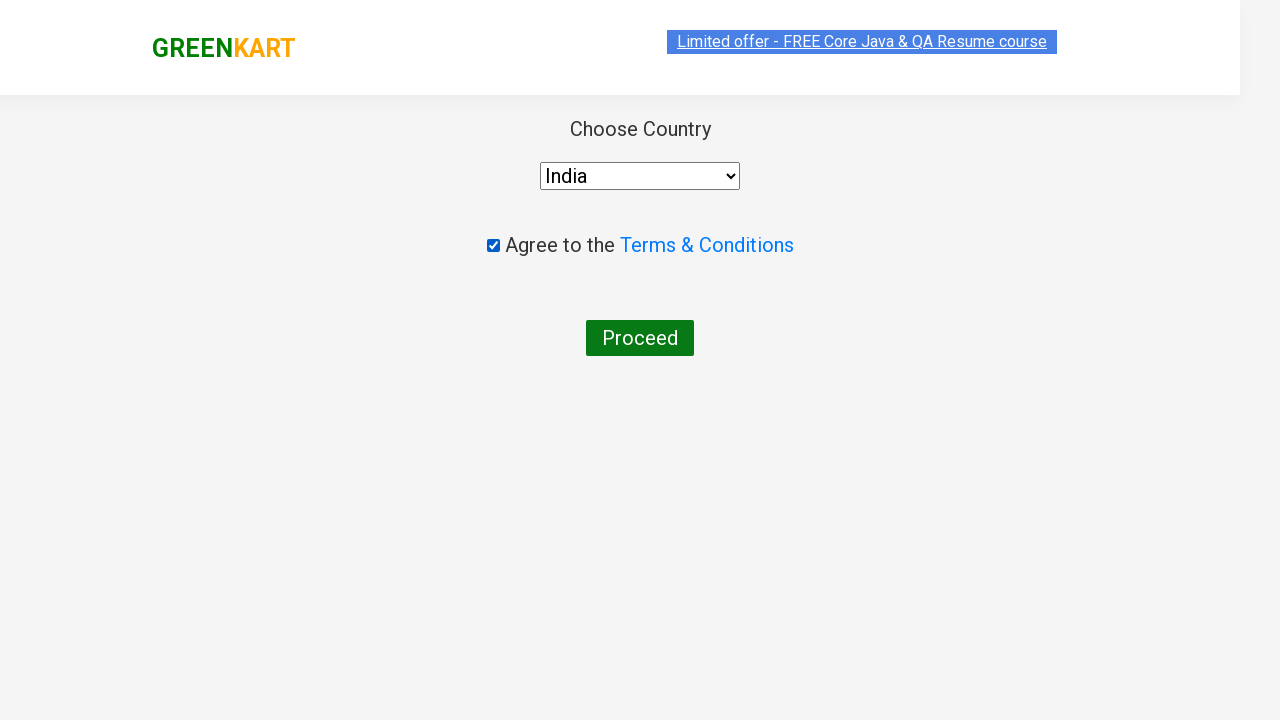

Clicked Proceed button to complete order at (640, 338) on button:text-matches('Proceed')
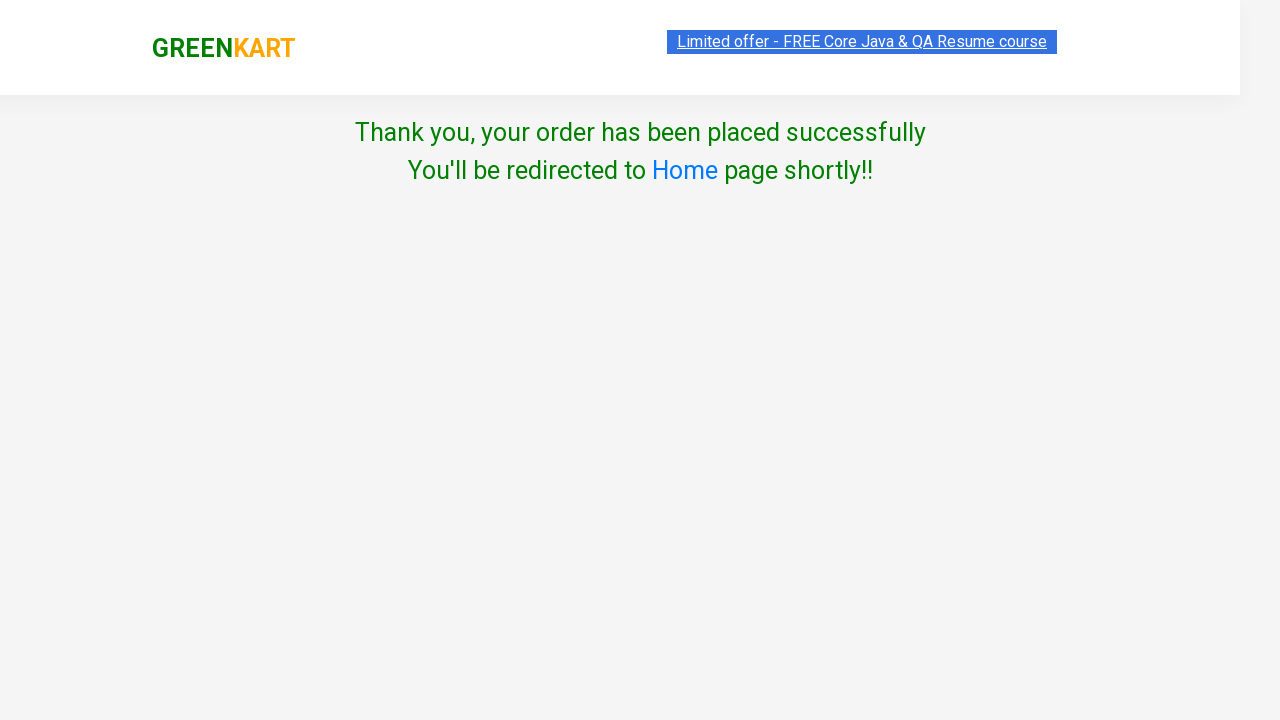

Order completion success message appeared
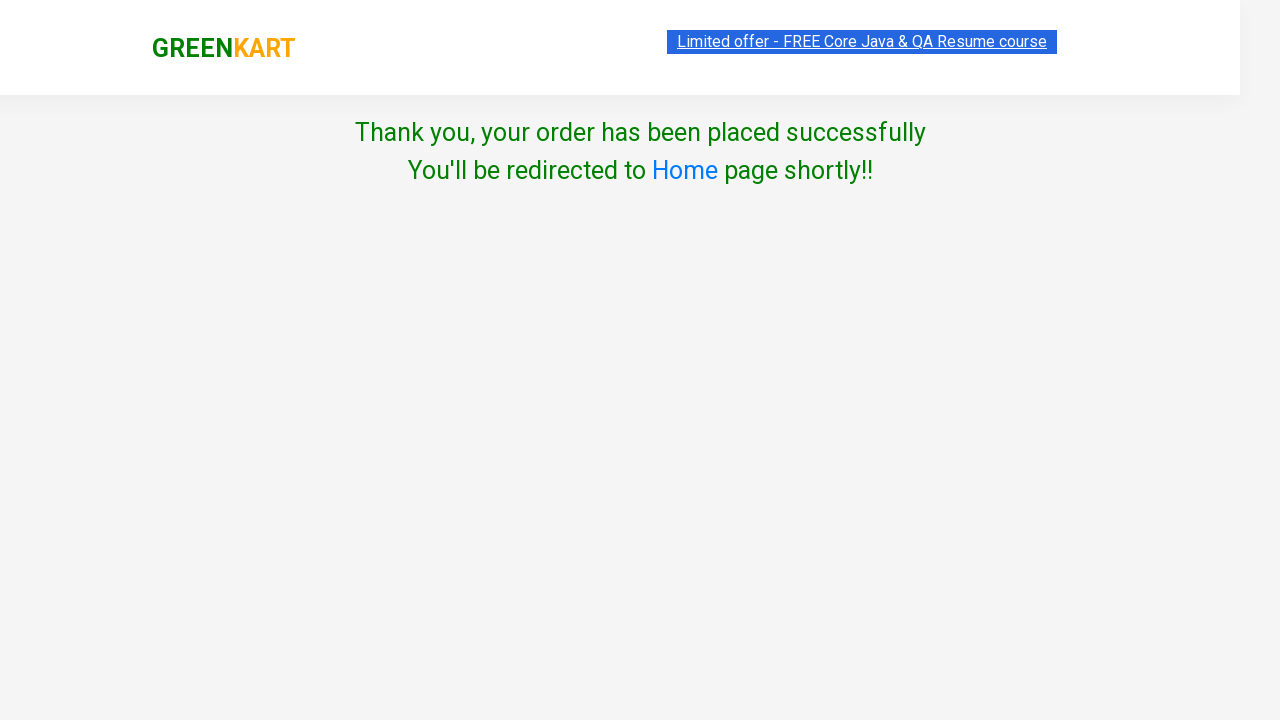

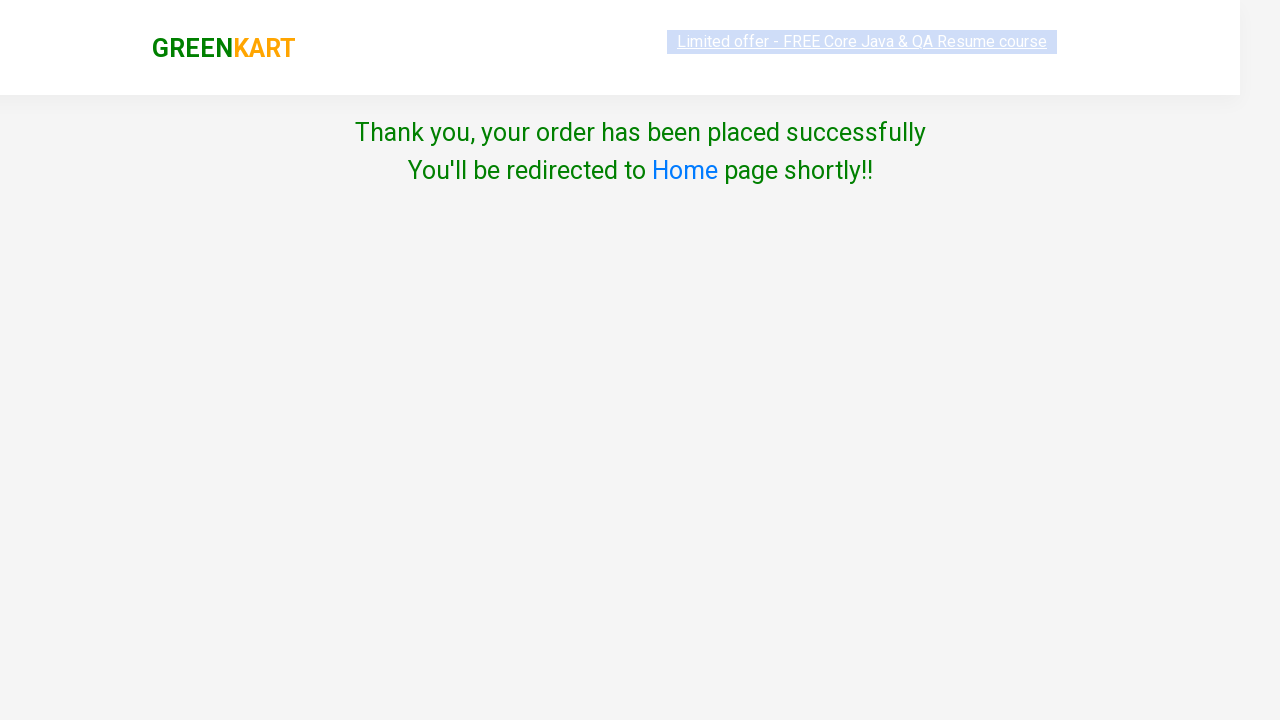